Tests dropdown selection functionality by selecting values from a dropdown menu

Starting URL: https://enthrallit.com/selenium/

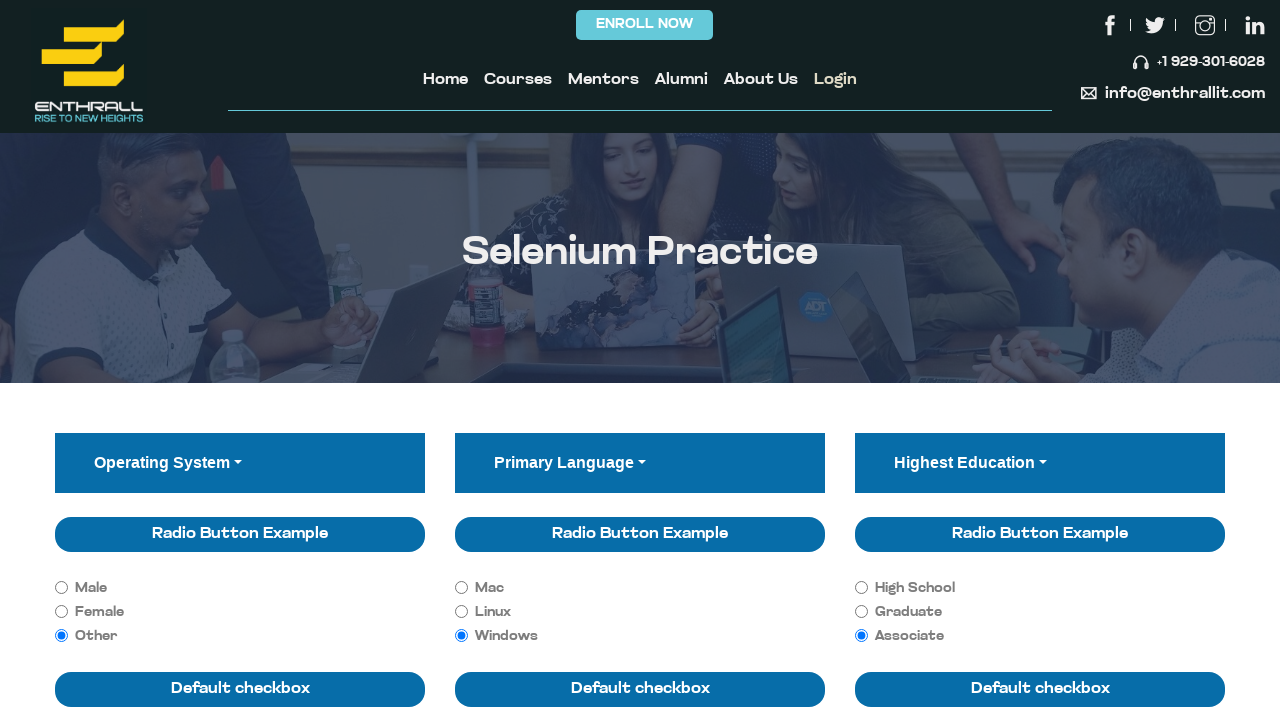

Scrolled to Multiple Select section
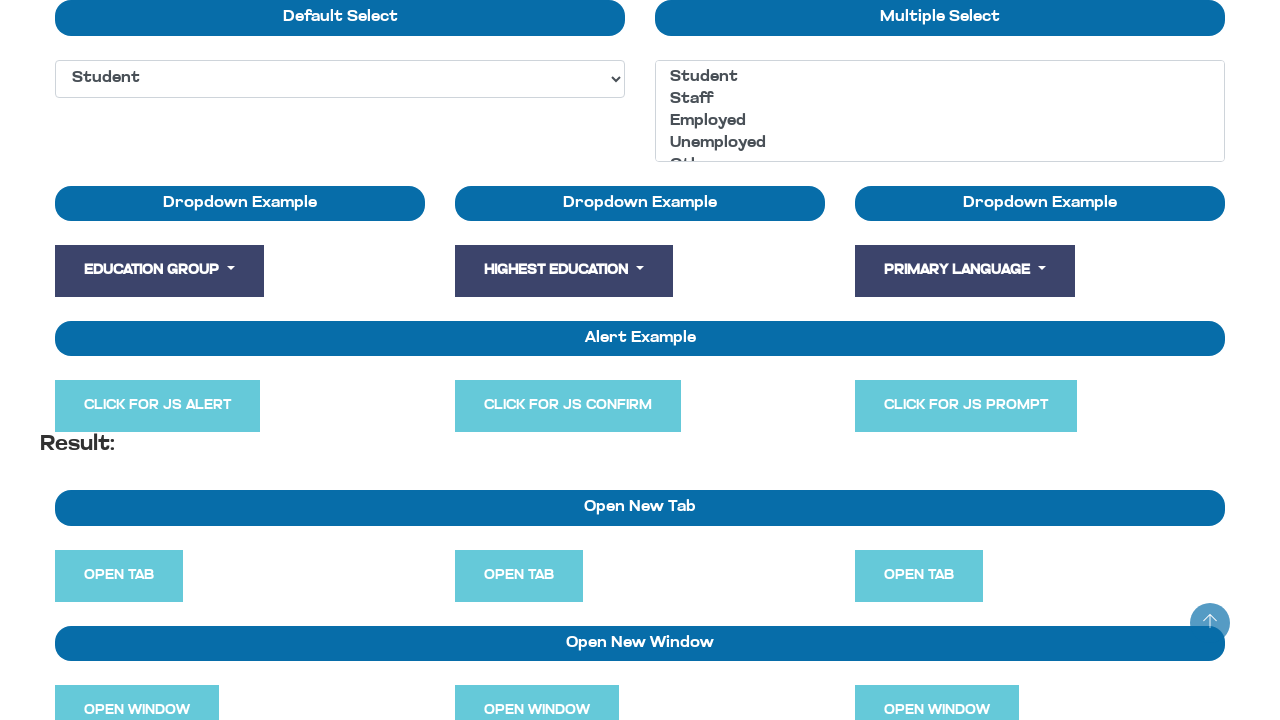

Selected 'Employed' from the dropdown menu on (//select[@class='form-control'])[1]
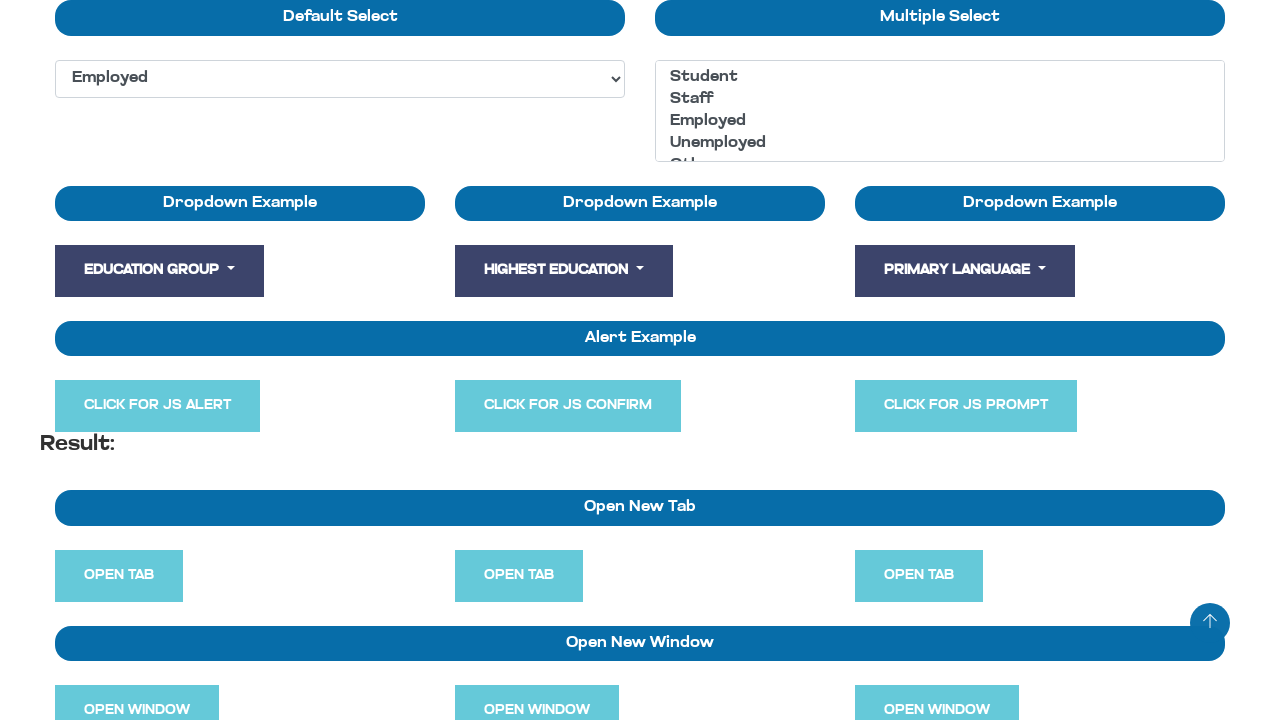

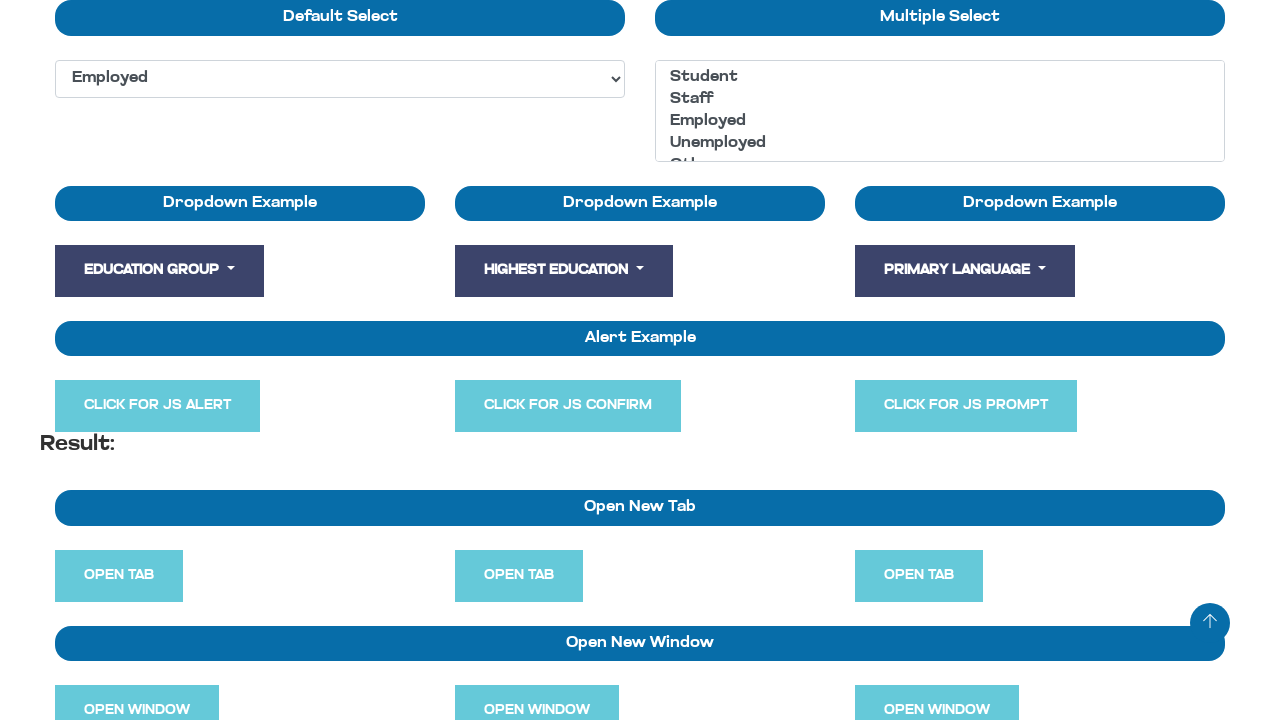